Tests redirect functionality by clicking redirect button and following status code links

Starting URL: https://the-internet.herokuapp.com/

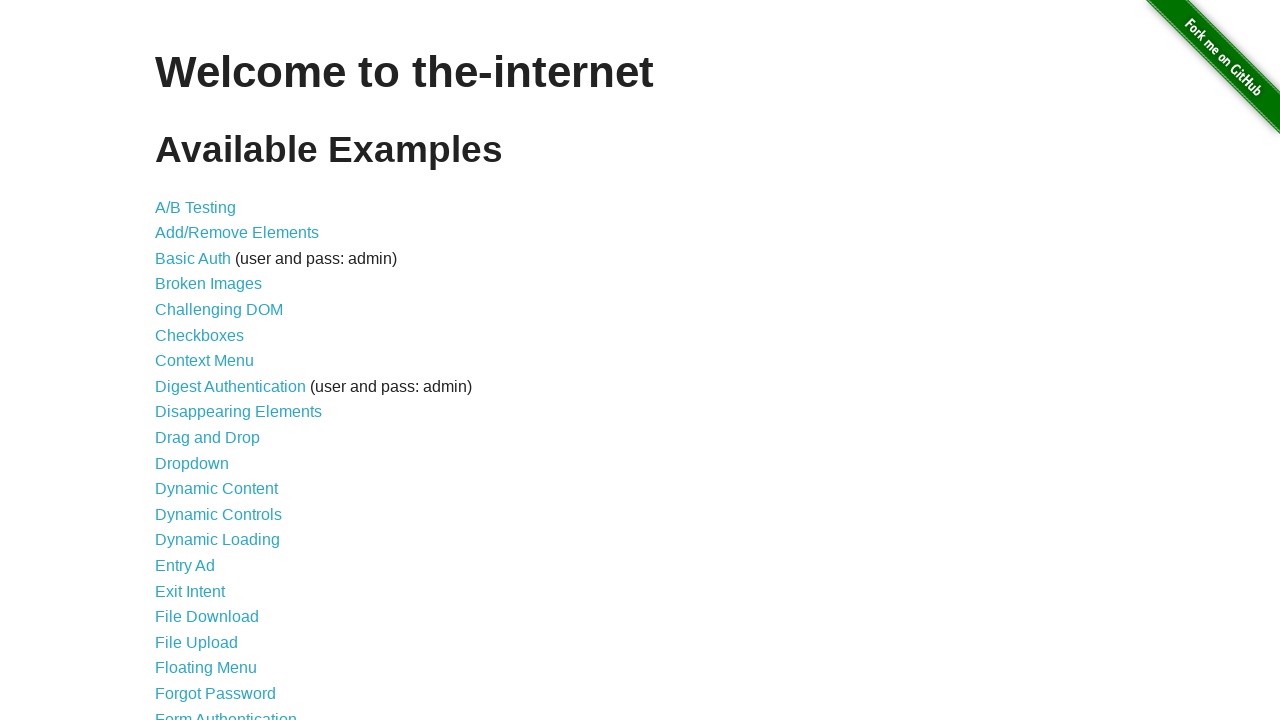

Clicked on Redirector link at (202, 446) on a[href="/redirector"]
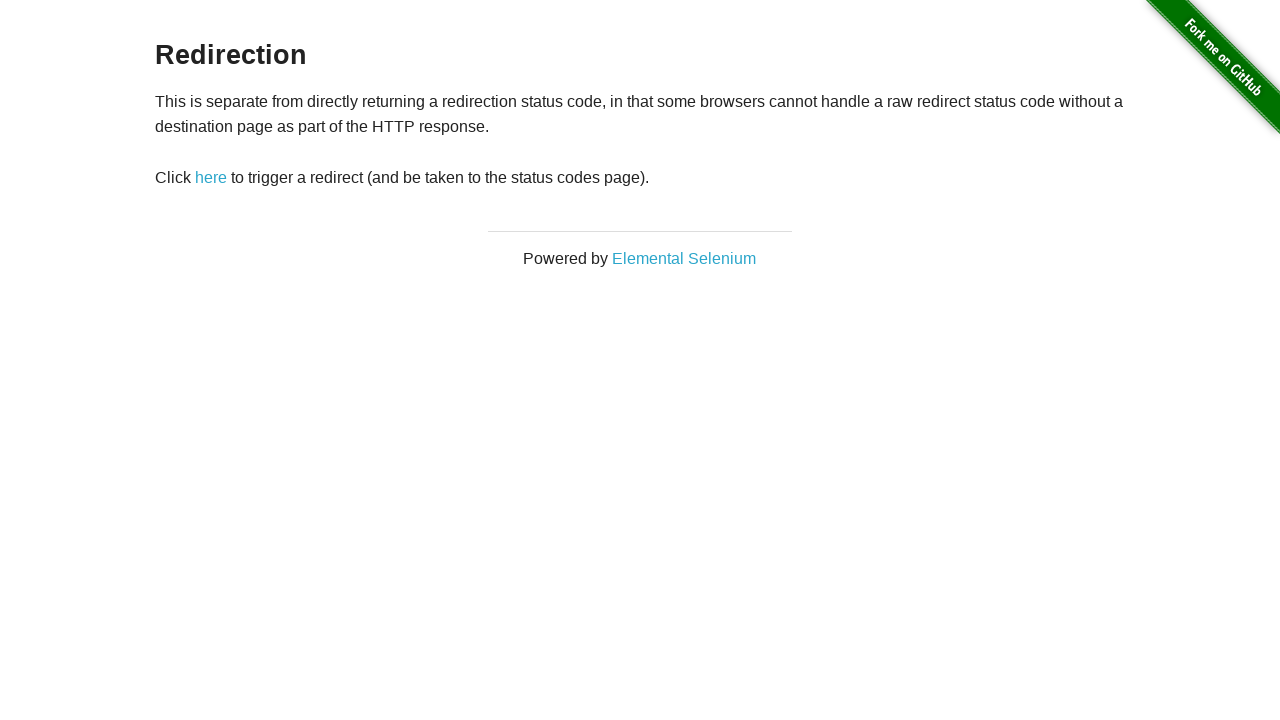

Clicked redirect button at (211, 178) on #redirect
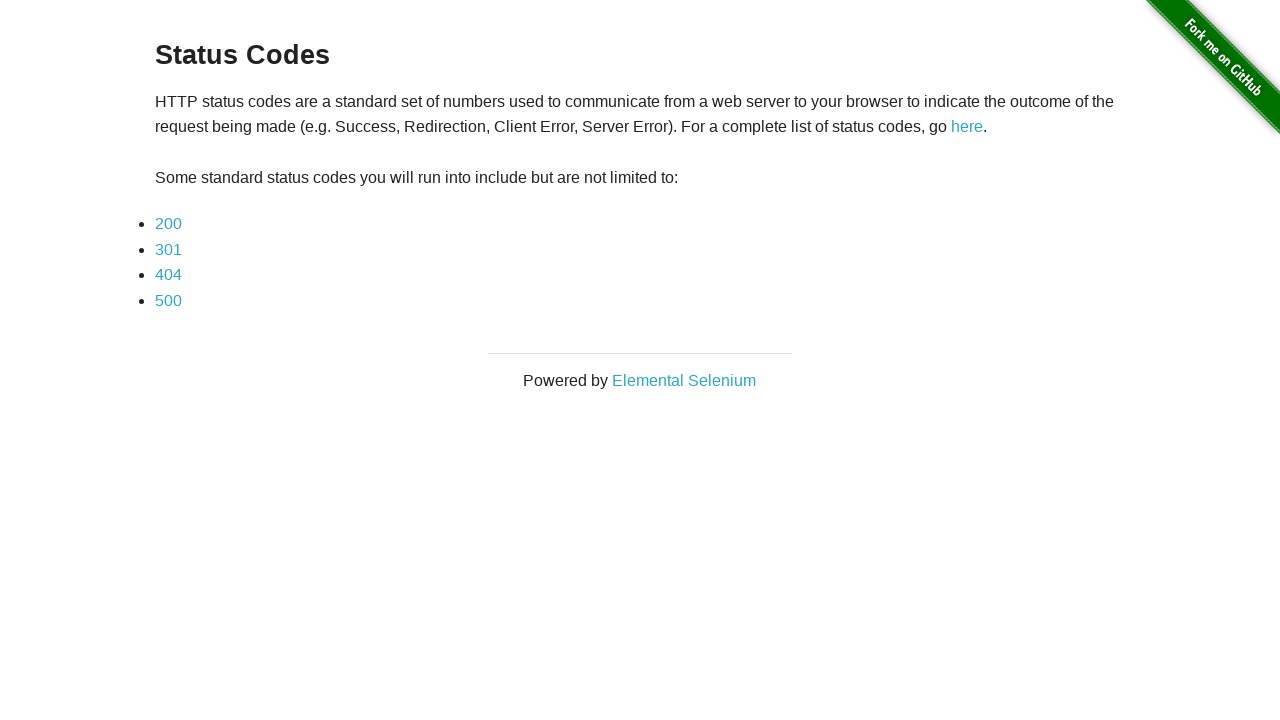

Clicked on 200 status code link at (168, 224) on a[href="status_codes/200"]
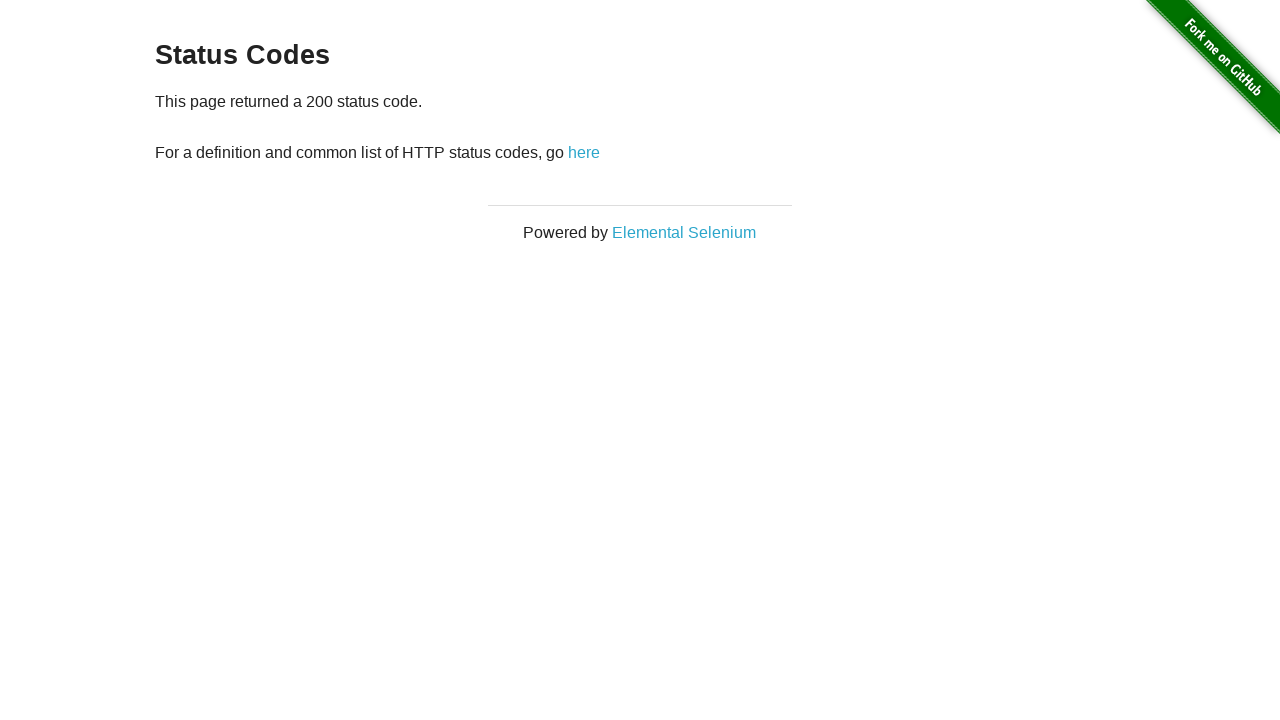

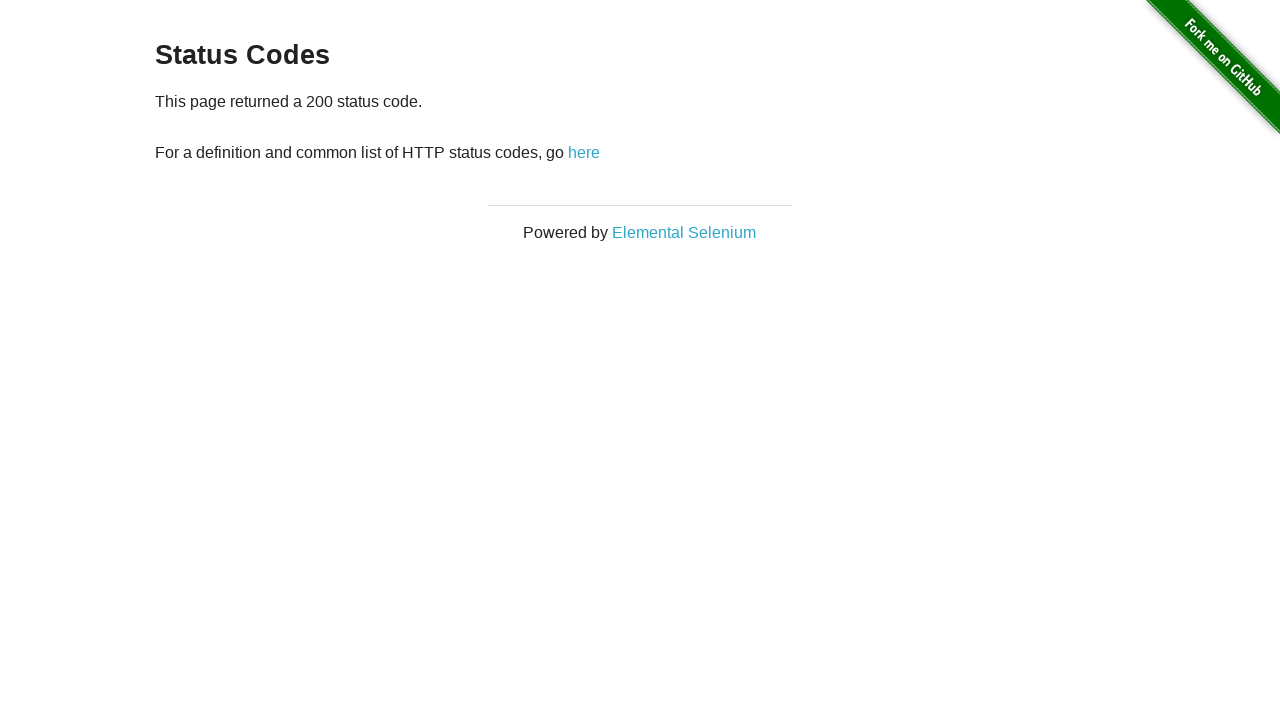